Tests that the toggle-all checkbox state updates correctly when individual items are checked/unchecked

Starting URL: https://demo.playwright.dev/todomvc

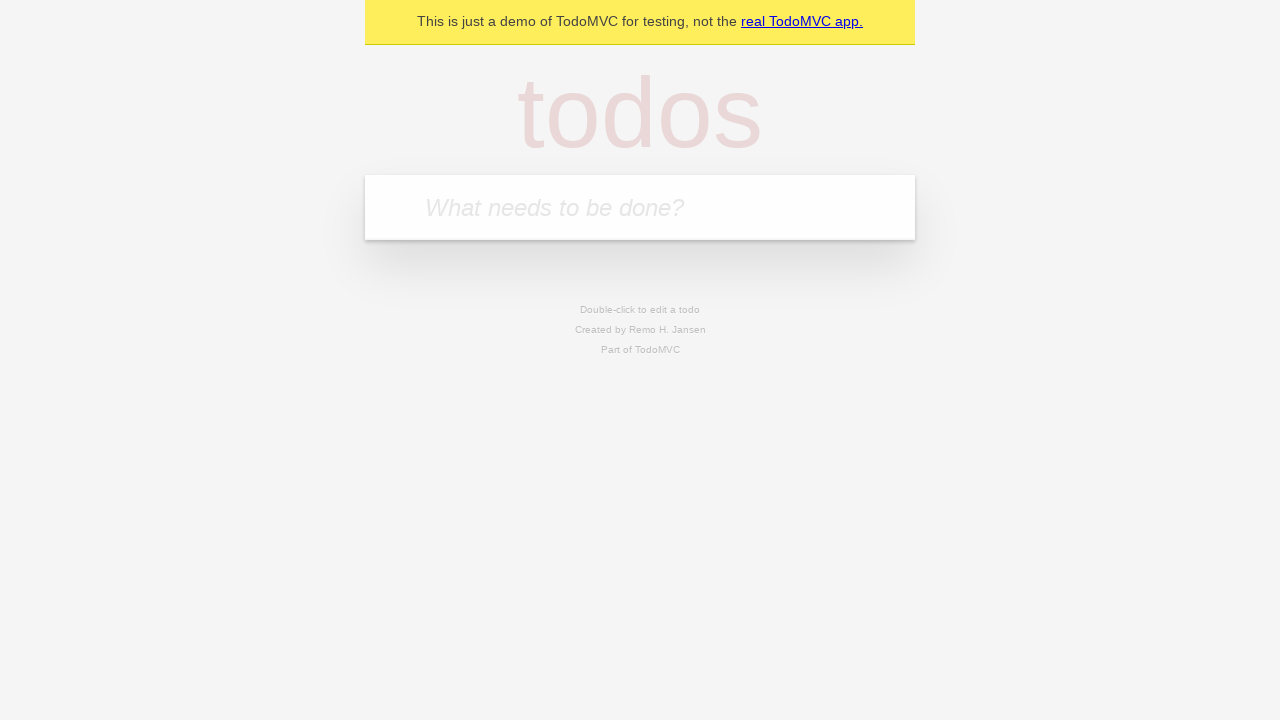

Filled new todo input with 'buy some cheese' on .new-todo
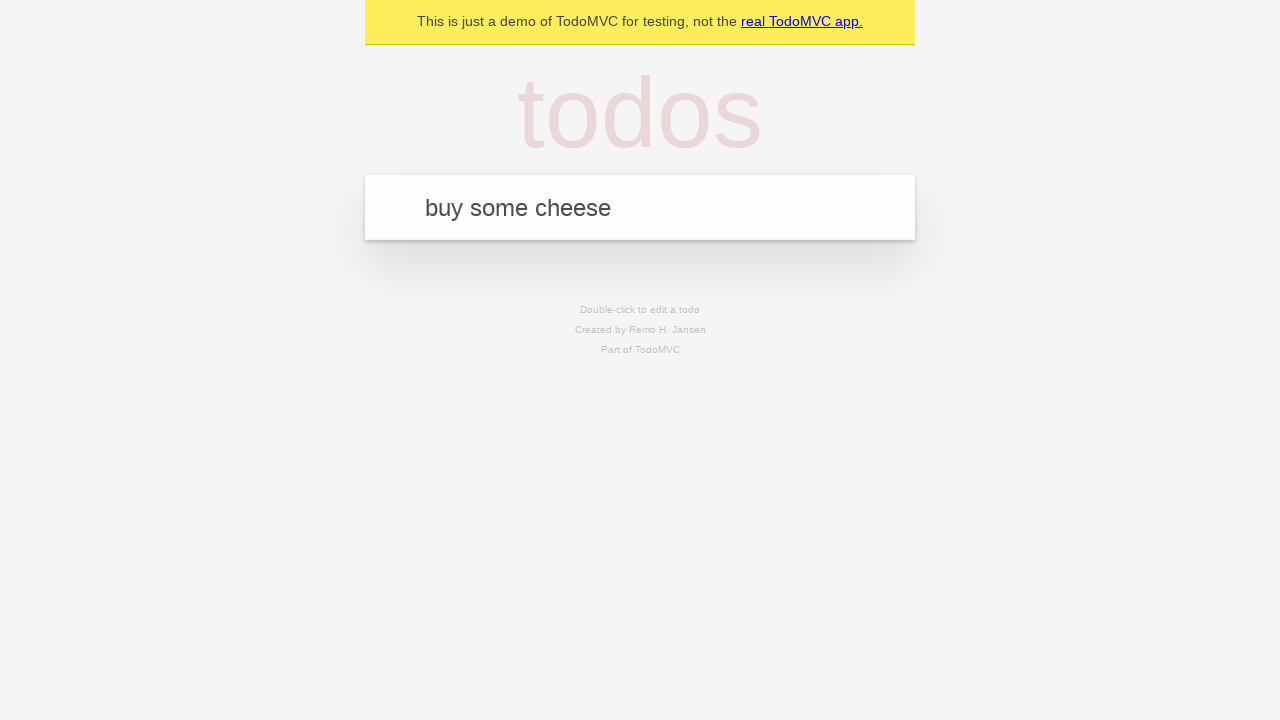

Pressed Enter to add first todo item on .new-todo
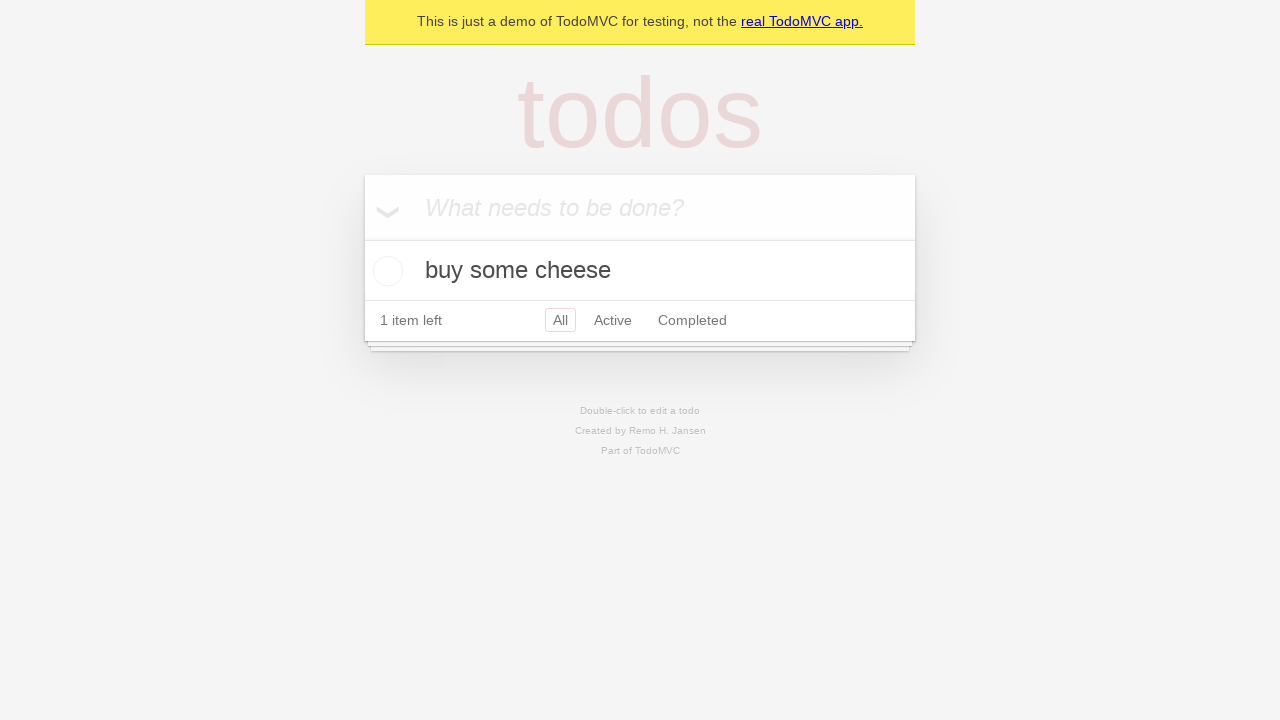

Filled new todo input with 'feed the cat' on .new-todo
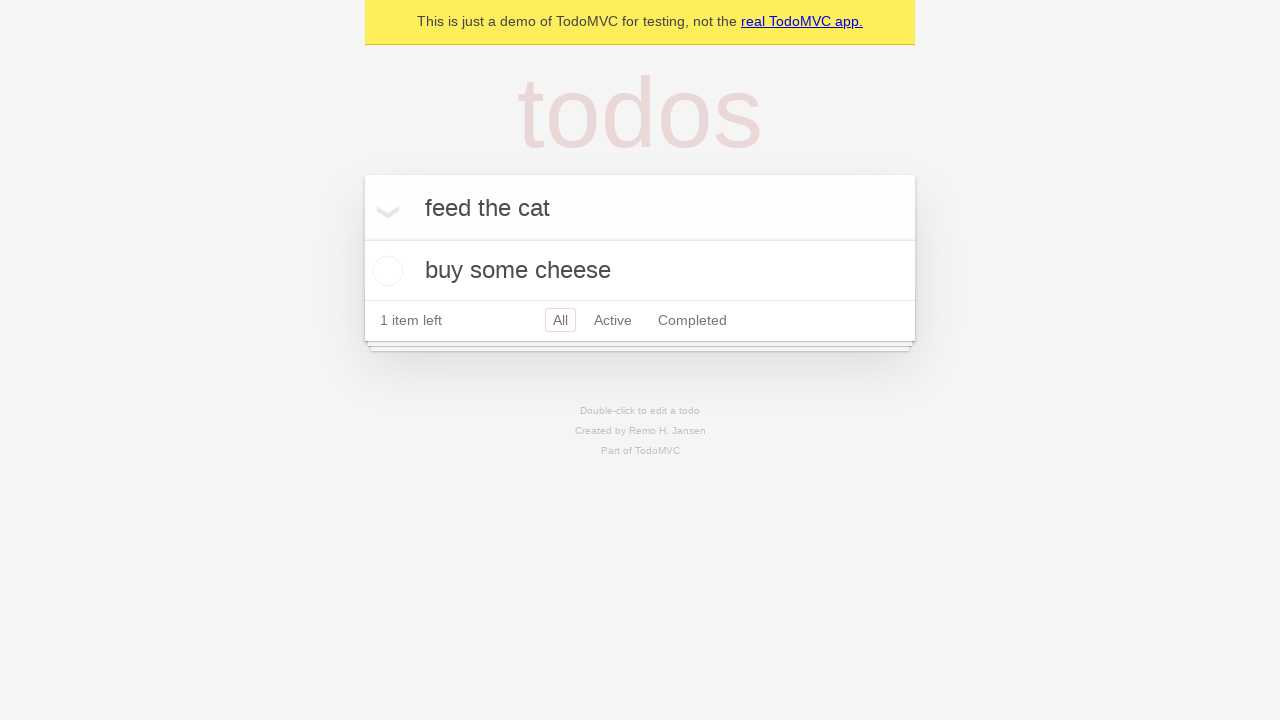

Pressed Enter to add second todo item on .new-todo
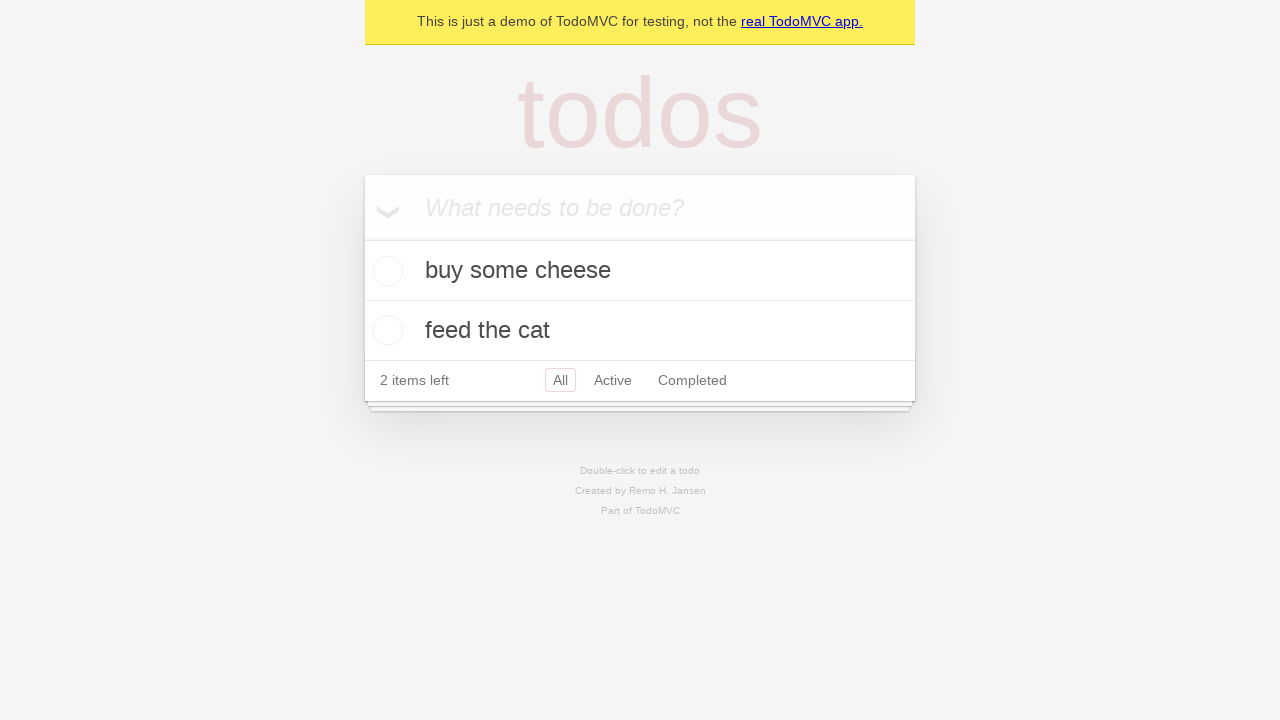

Filled new todo input with 'book a doctors appointment' on .new-todo
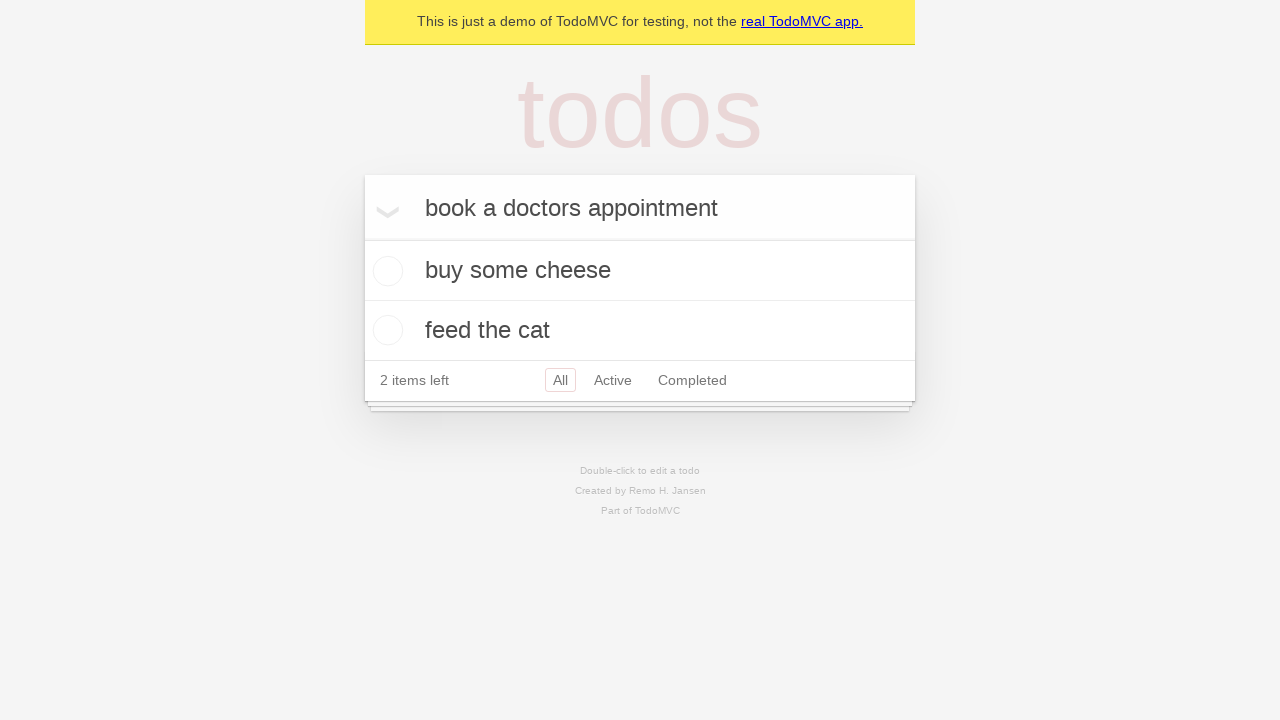

Pressed Enter to add third todo item on .new-todo
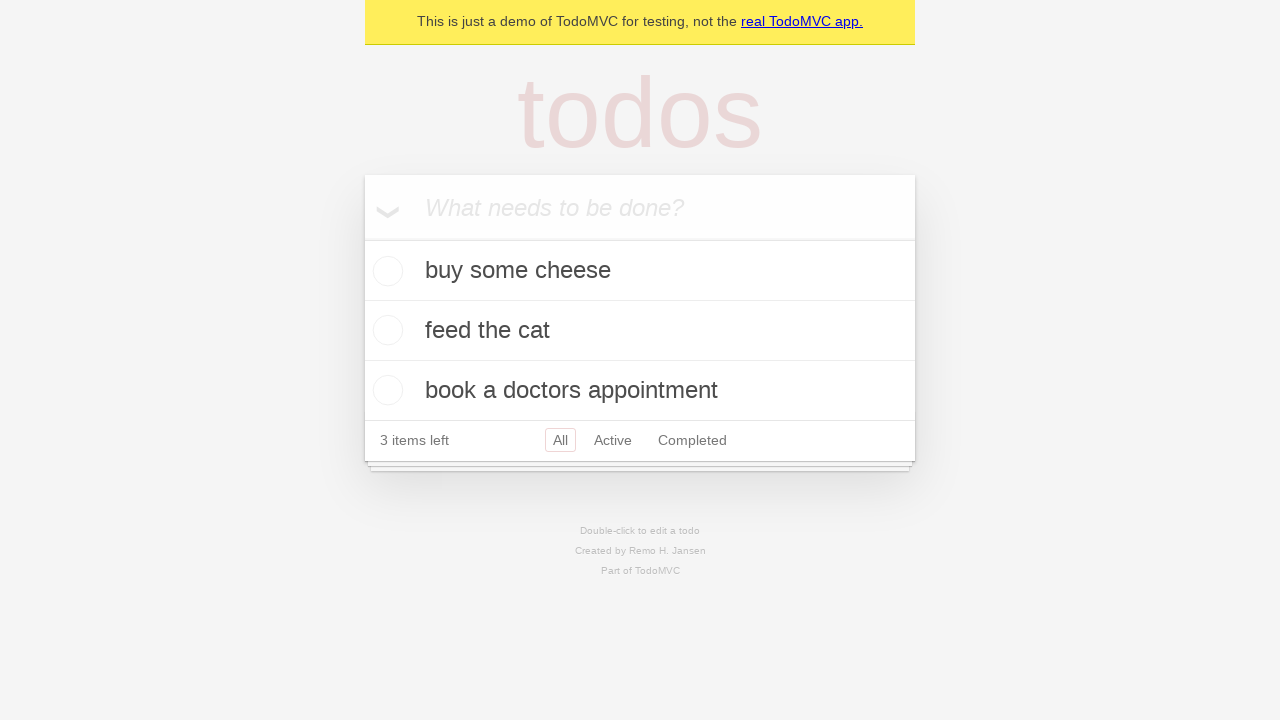

Clicked toggle-all checkbox to mark all items as complete at (362, 238) on .toggle-all
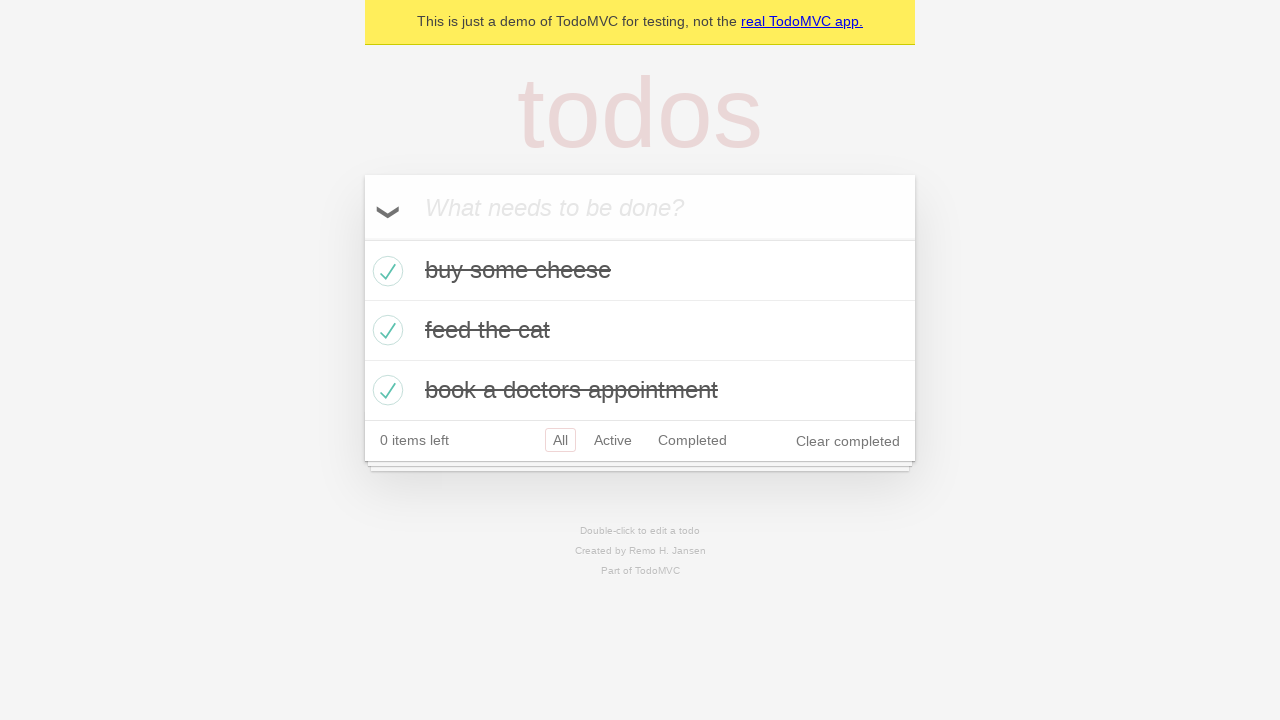

Unchecked first todo item at (385, 271) on .todo-list li:first-child .toggle
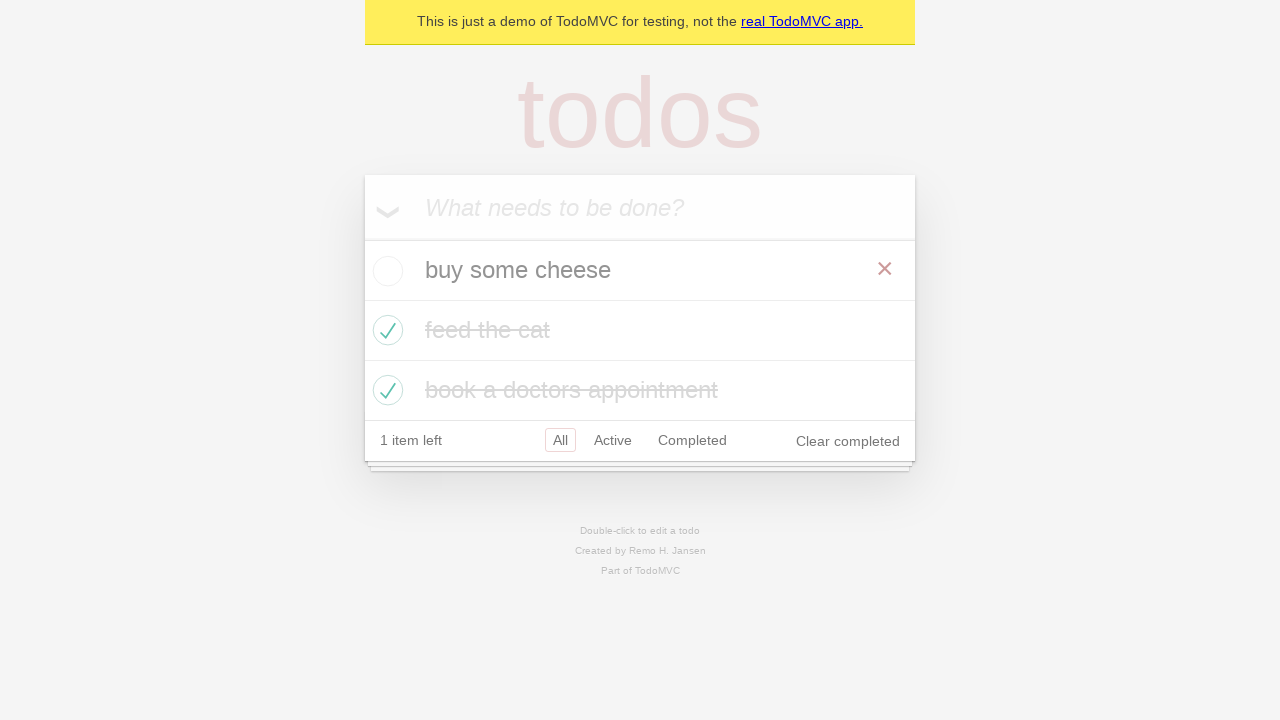

Checked first todo item again at (385, 271) on .todo-list li:first-child .toggle
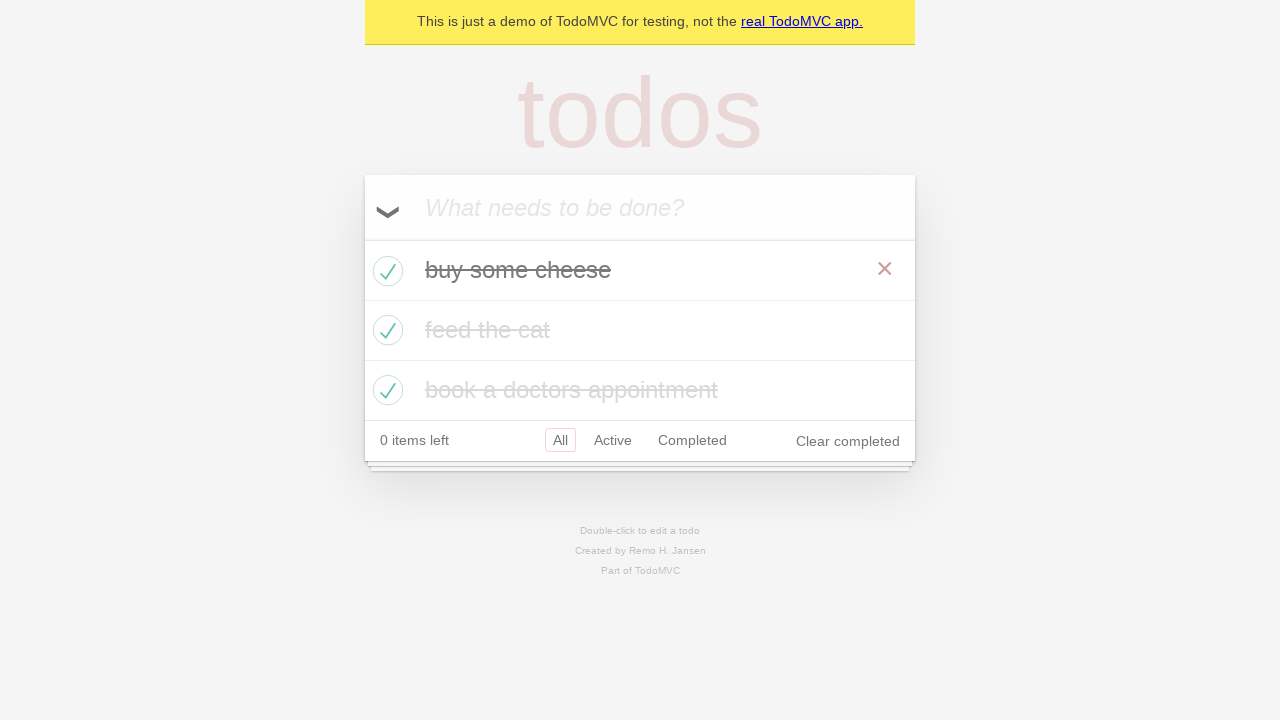

Verified toggle-all checkbox is checked again after all items are complete
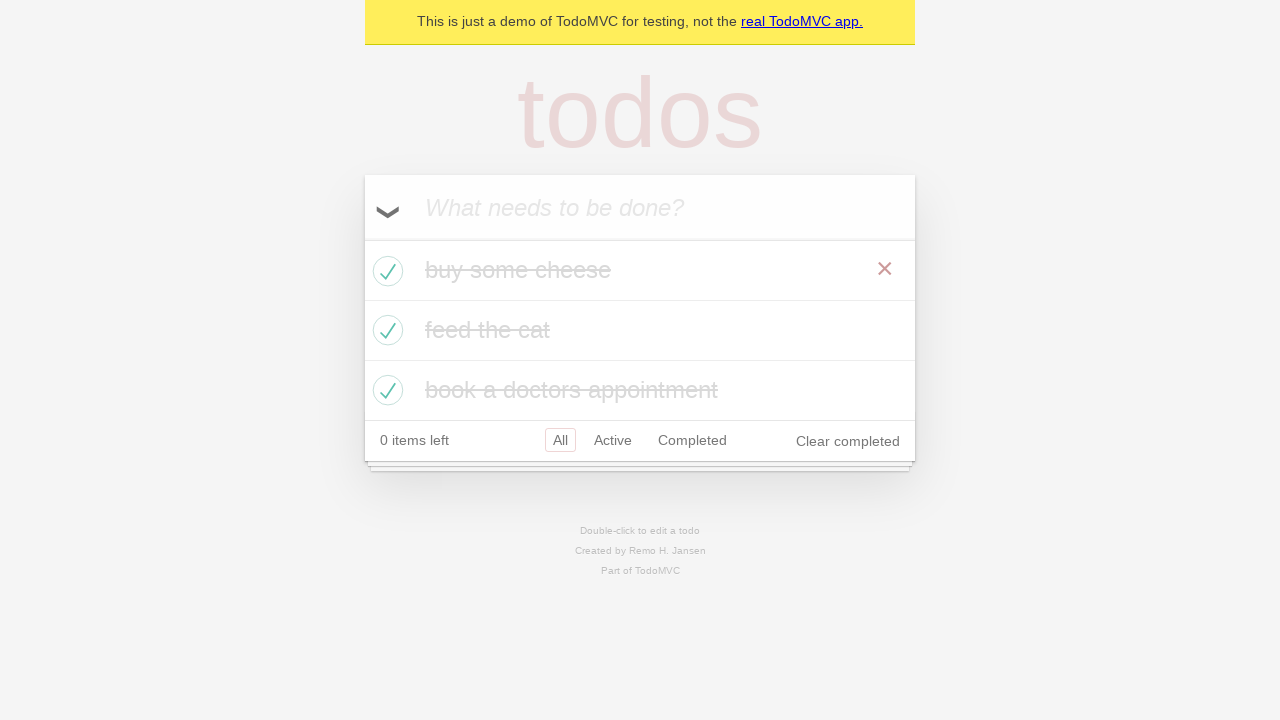

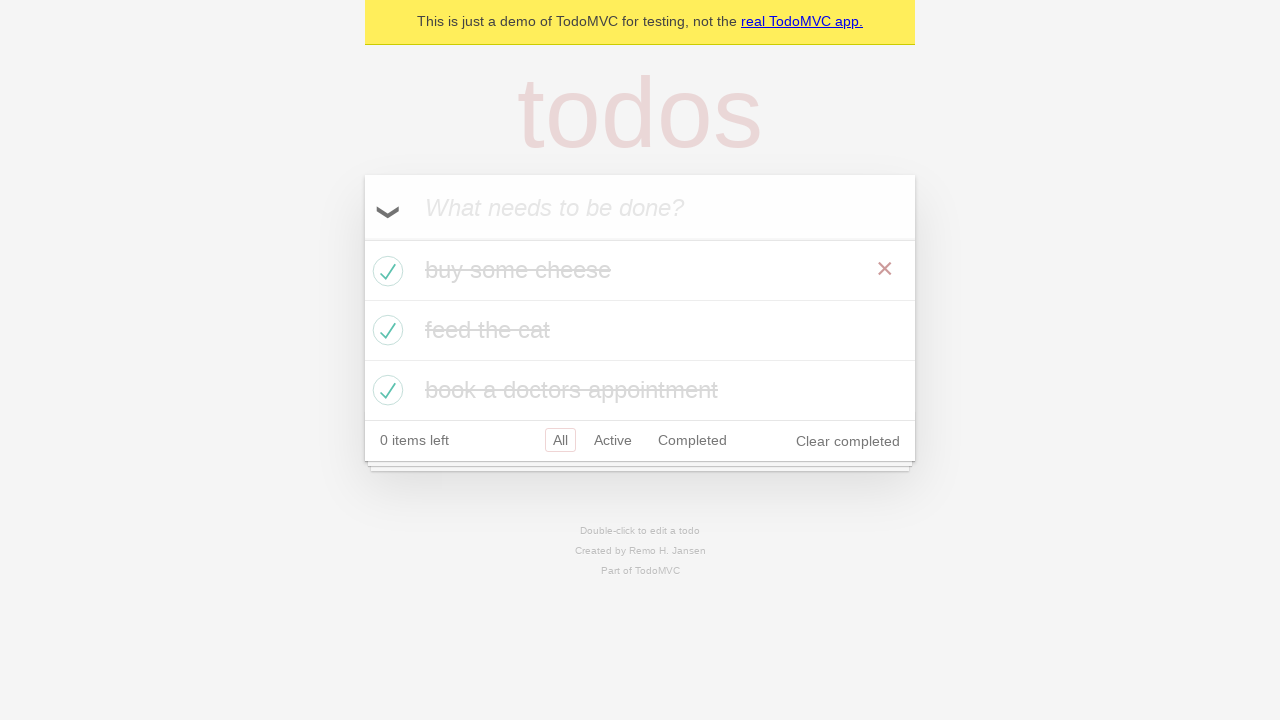